Tests filtering from Completed view to Active view

Starting URL: https://todomvc4tasj.herokuapp.com/

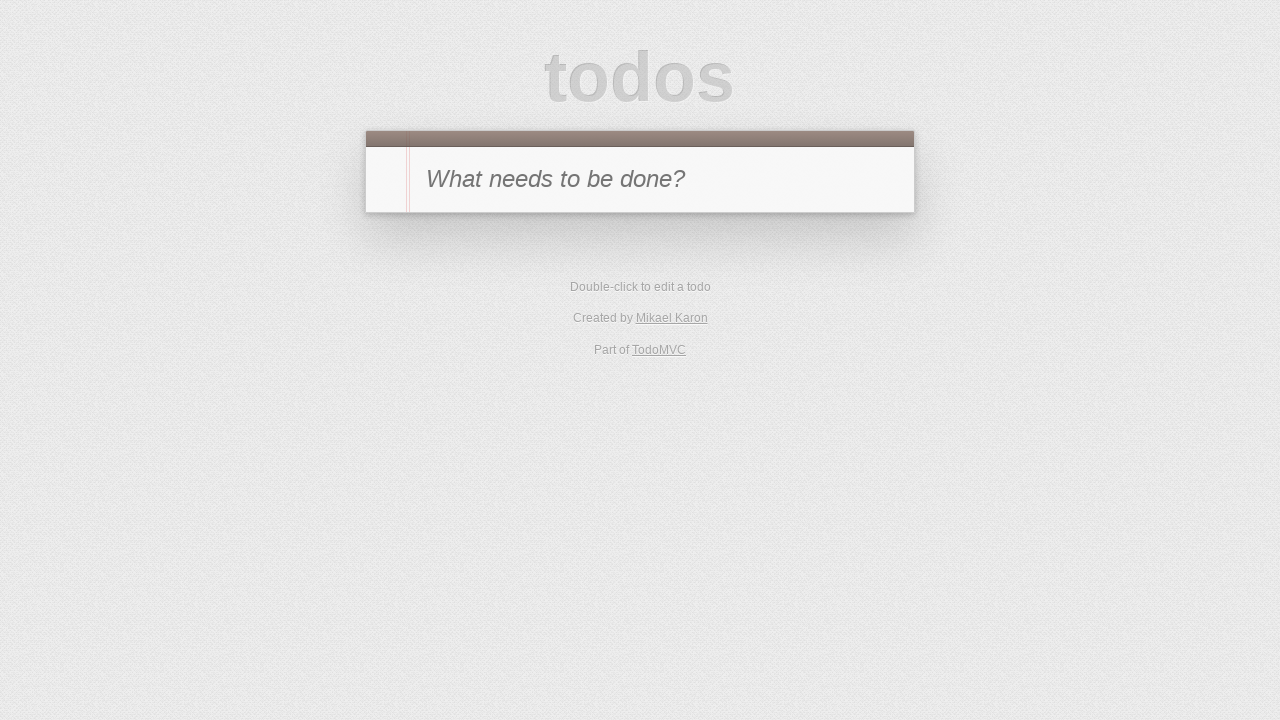

Set up localStorage with mixed completed and active tasks
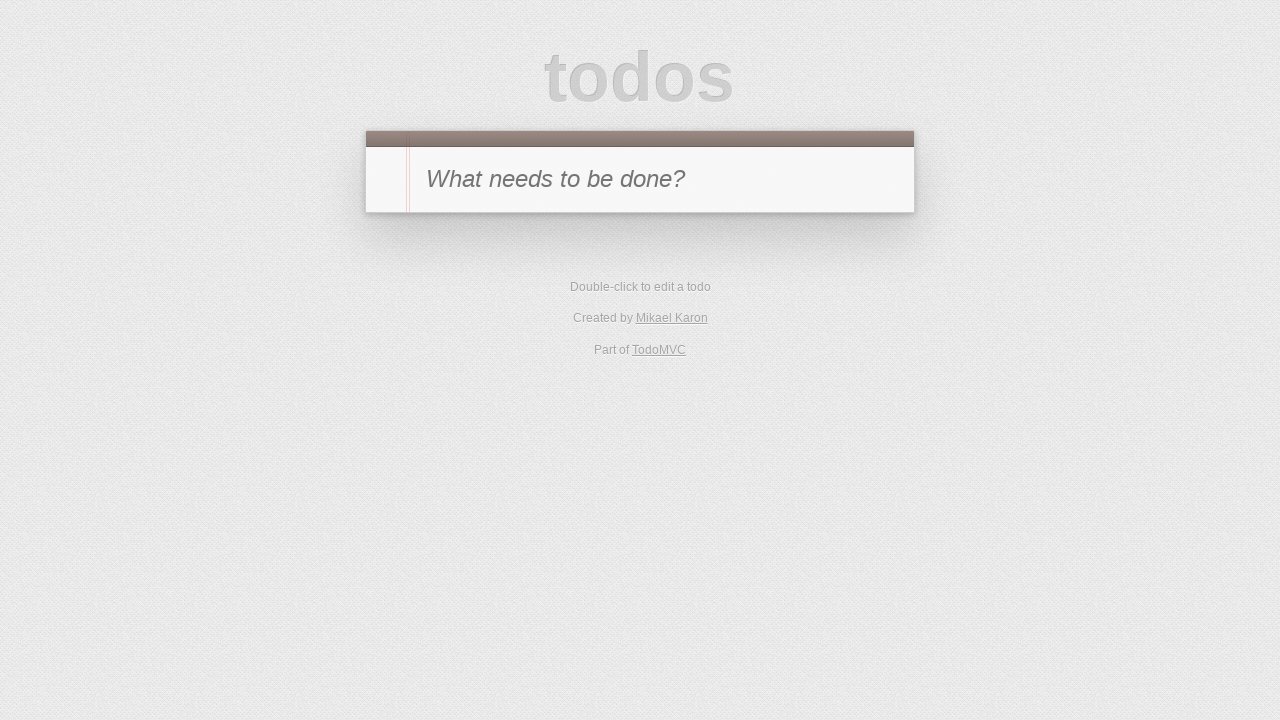

Reloaded page to apply initial state
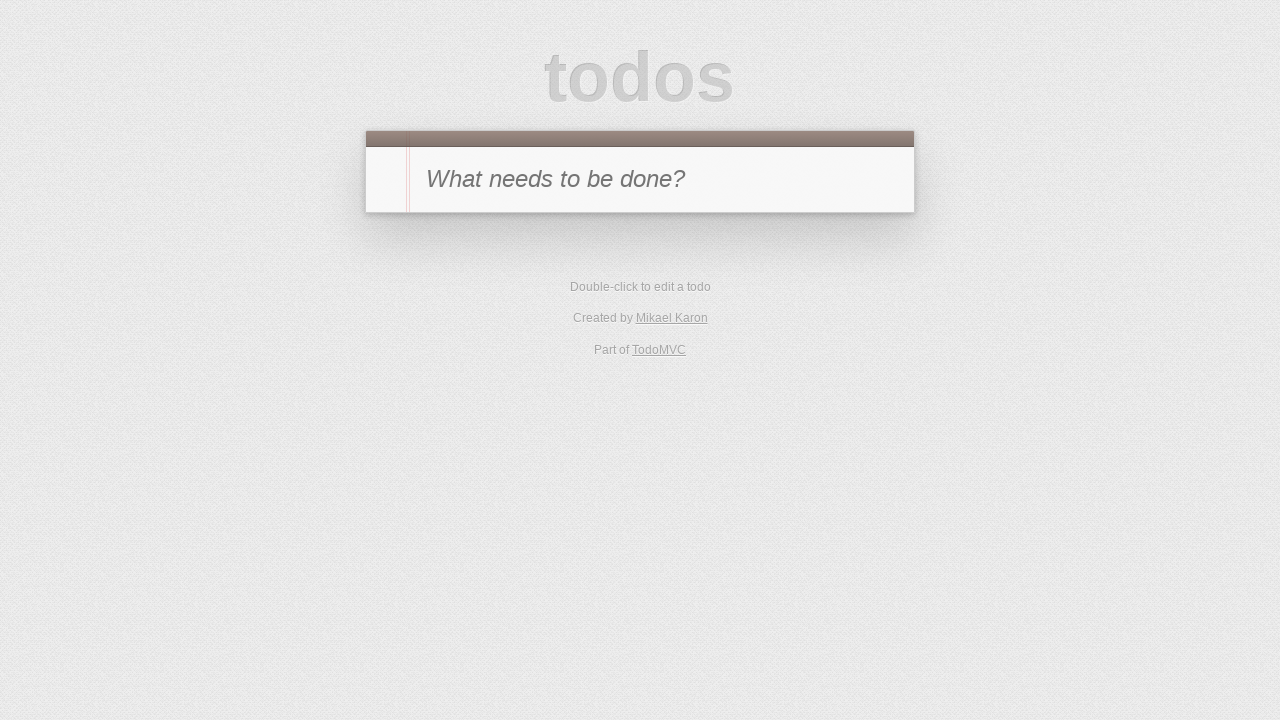

Clicked on Completed filter to view completed tasks at (676, 411) on internal:role=link[name="Completed"i]
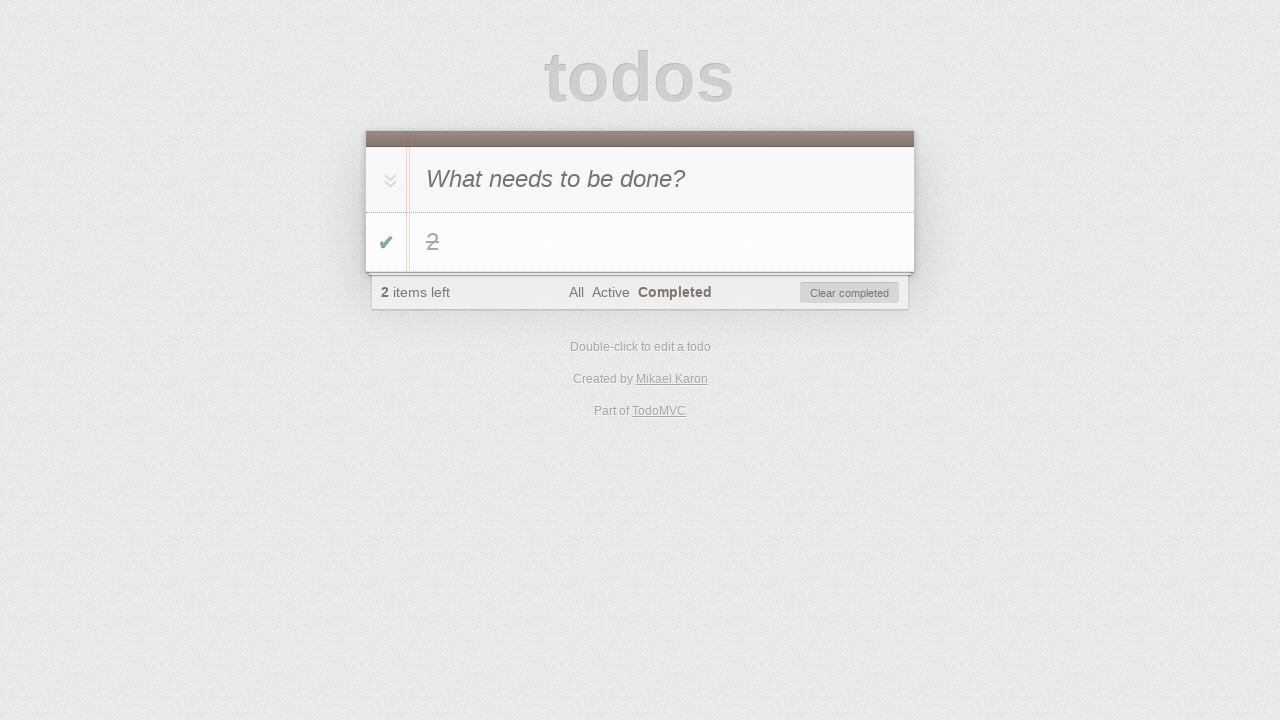

Clicked on Active filter to view active tasks at (610, 292) on internal:role=link[name="Active"i]
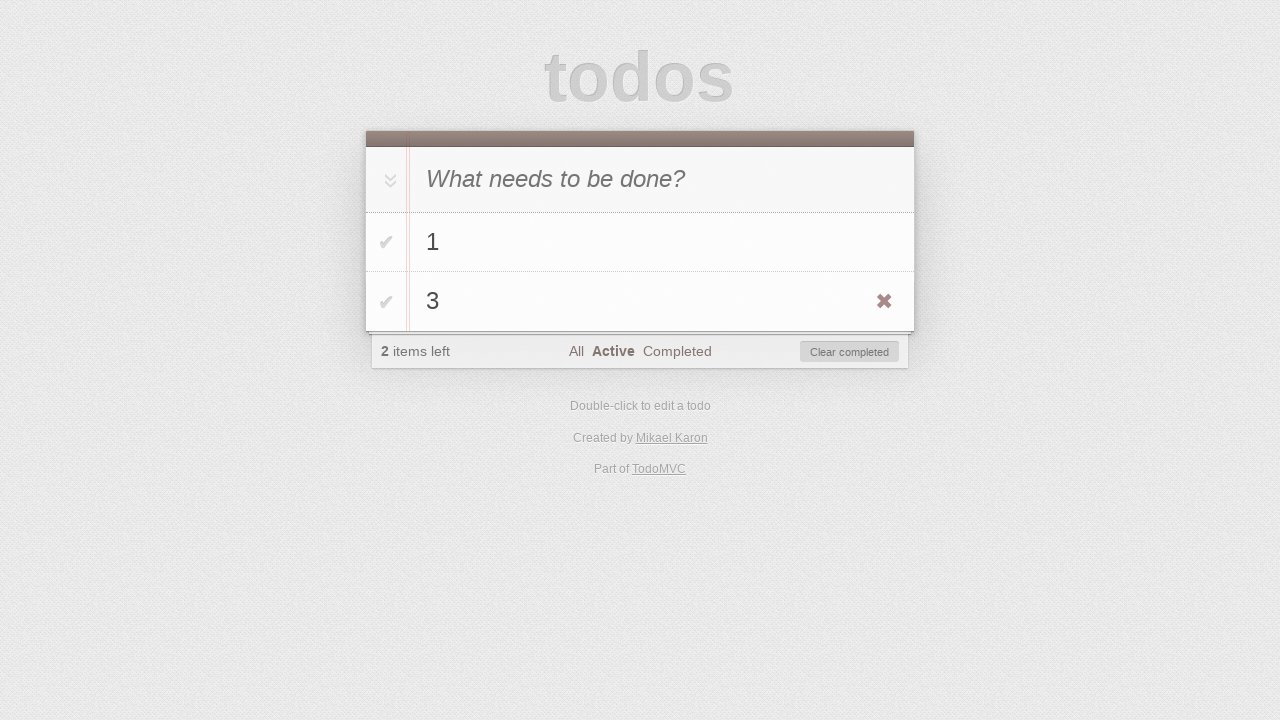

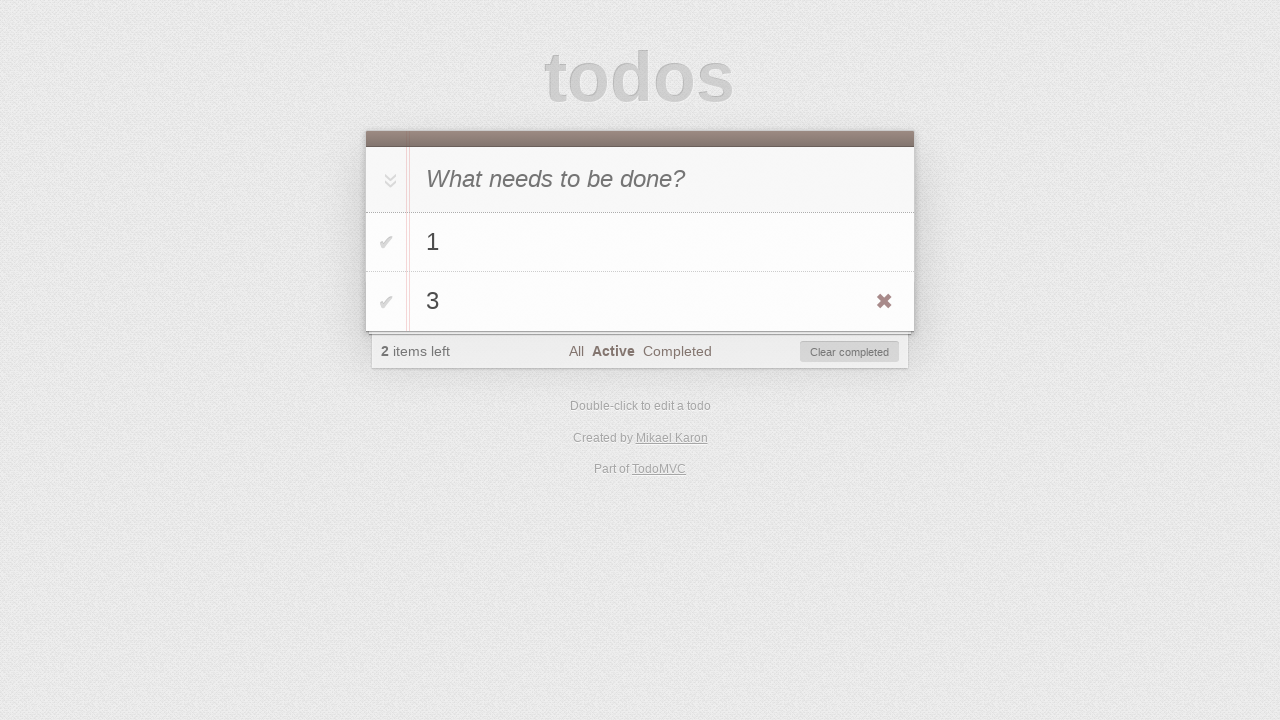